Tests drag and drop functionality on jQuery UI demo page by dragging an element and dropping it onto a target area within an iframe

Starting URL: https://jqueryui.com/droppable/

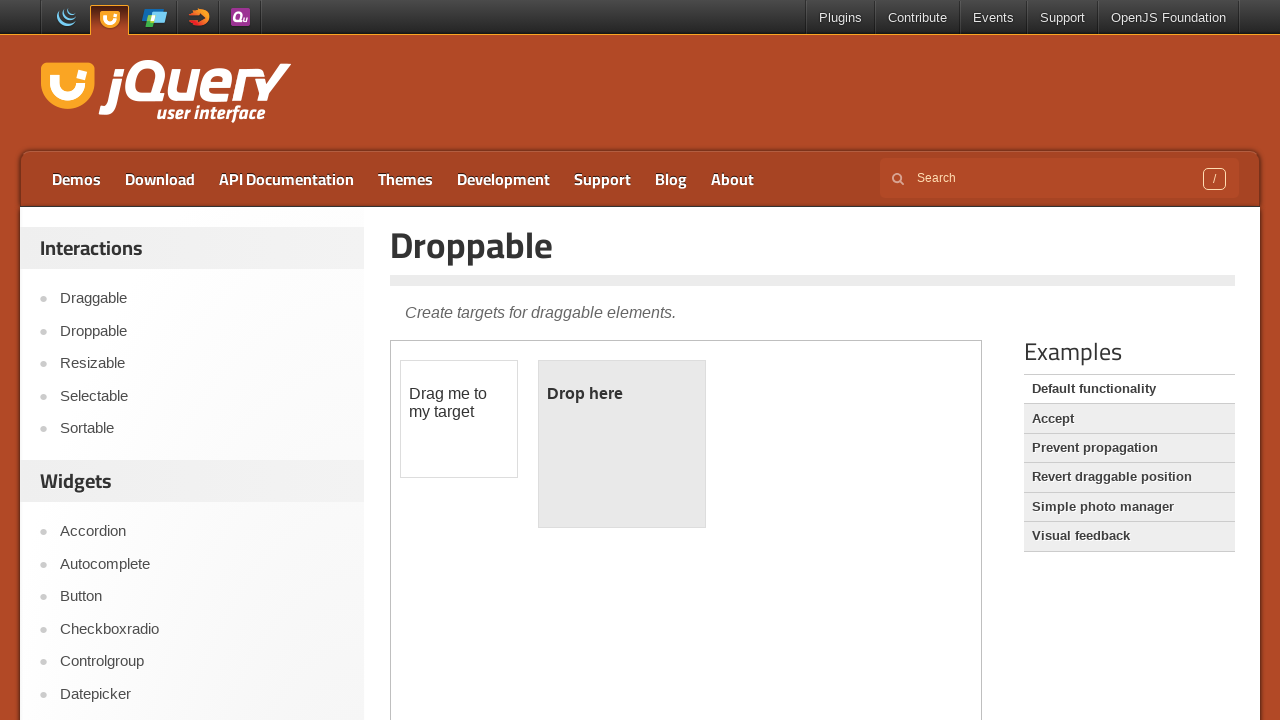

Located the iframe containing the drag and drop demo
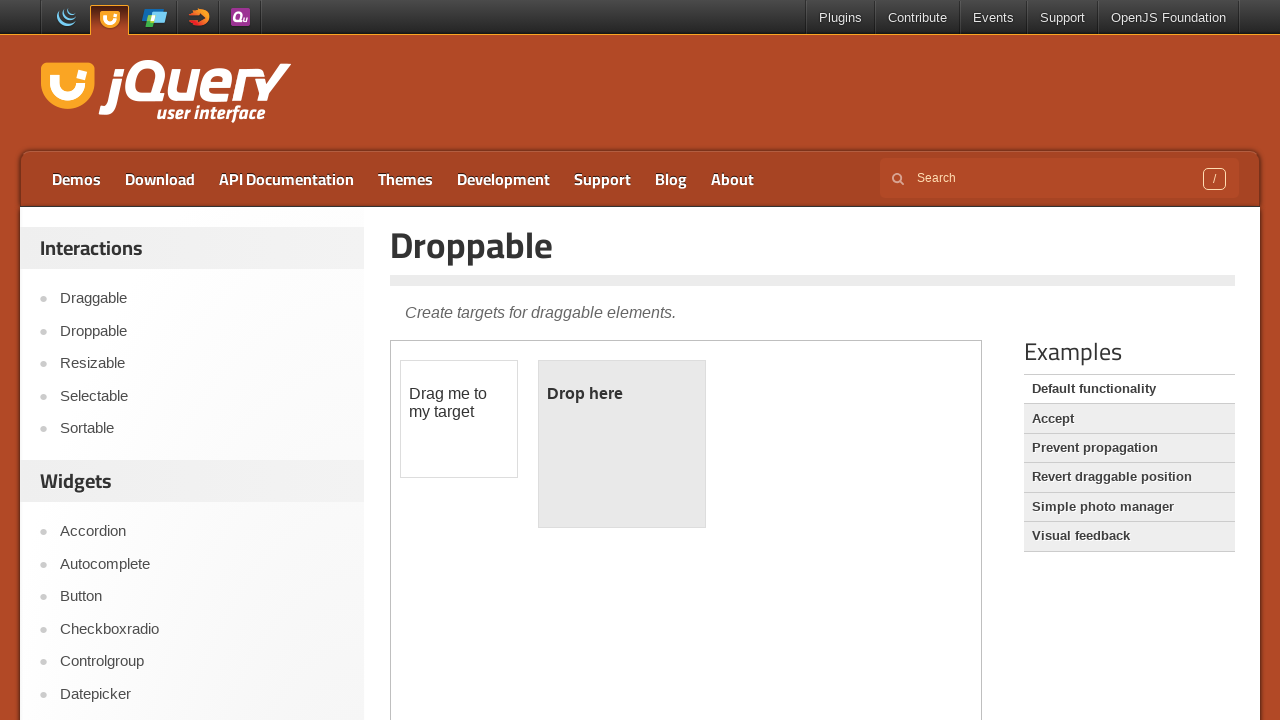

Dragged the draggable element onto the droppable target area at (622, 444)
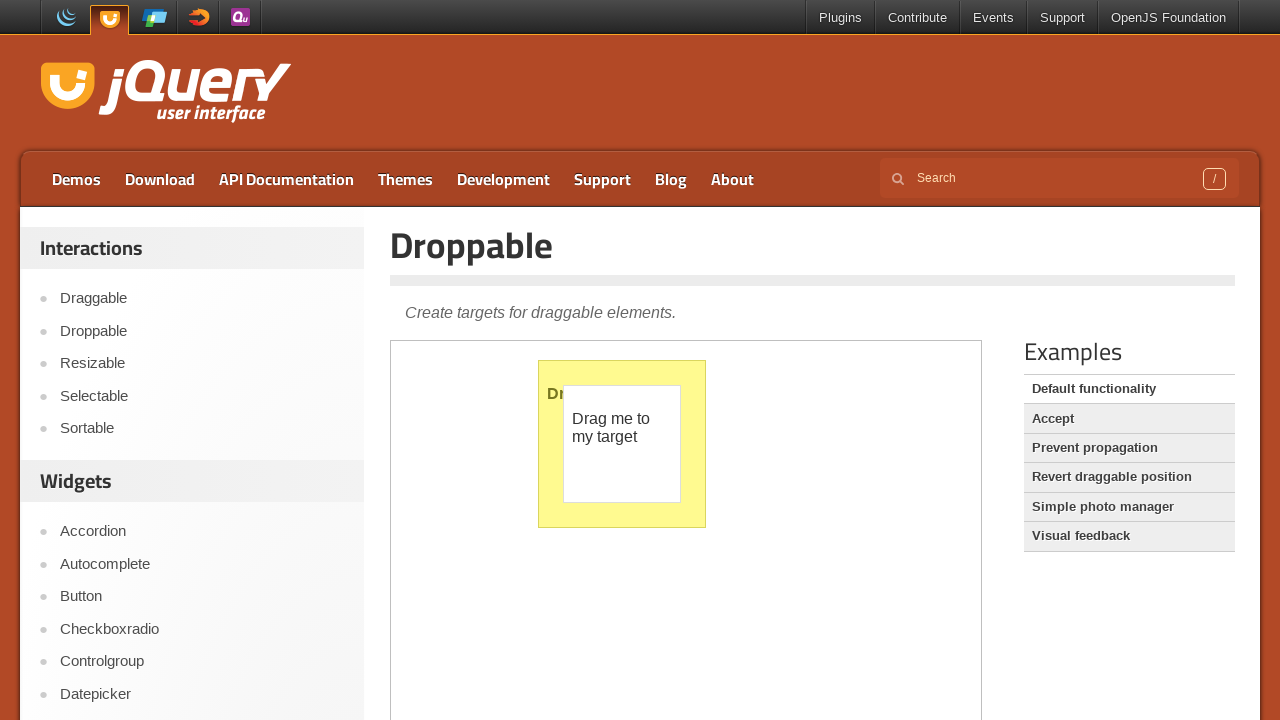

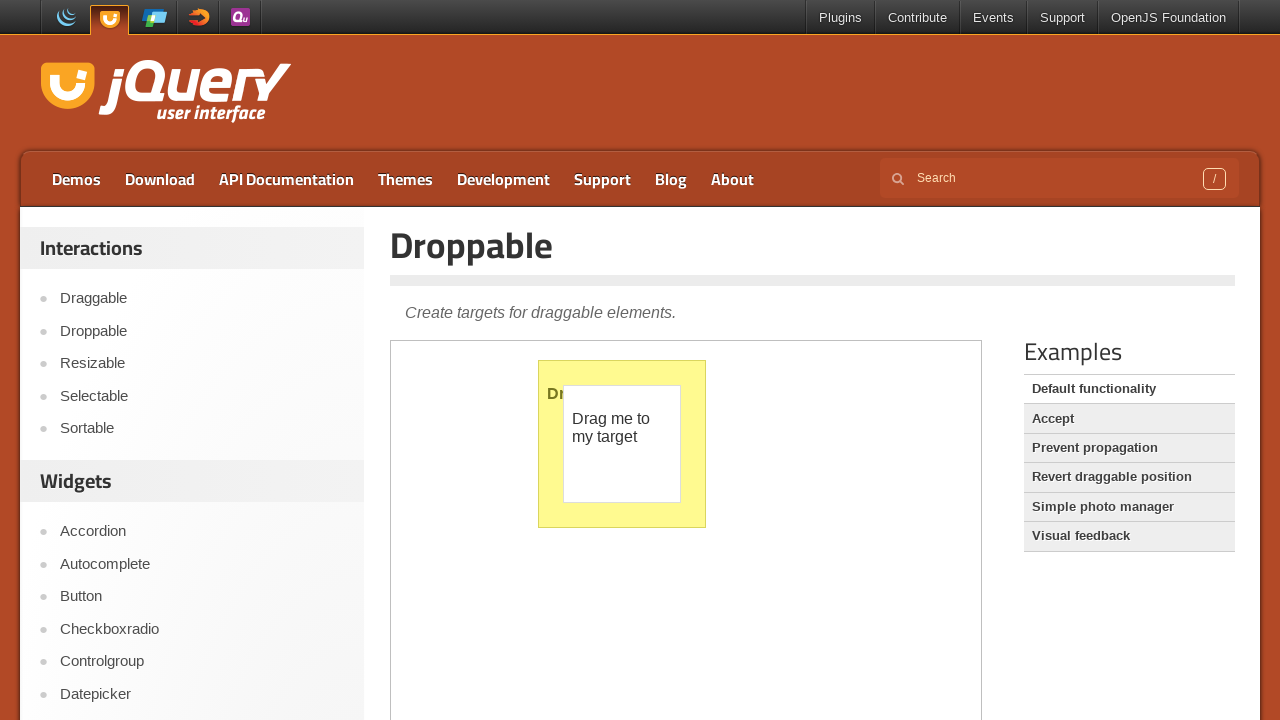